Tests file upload functionality by selecting a file and clicking the upload button, then verifies the success message

Starting URL: https://the-internet.herokuapp.com/upload

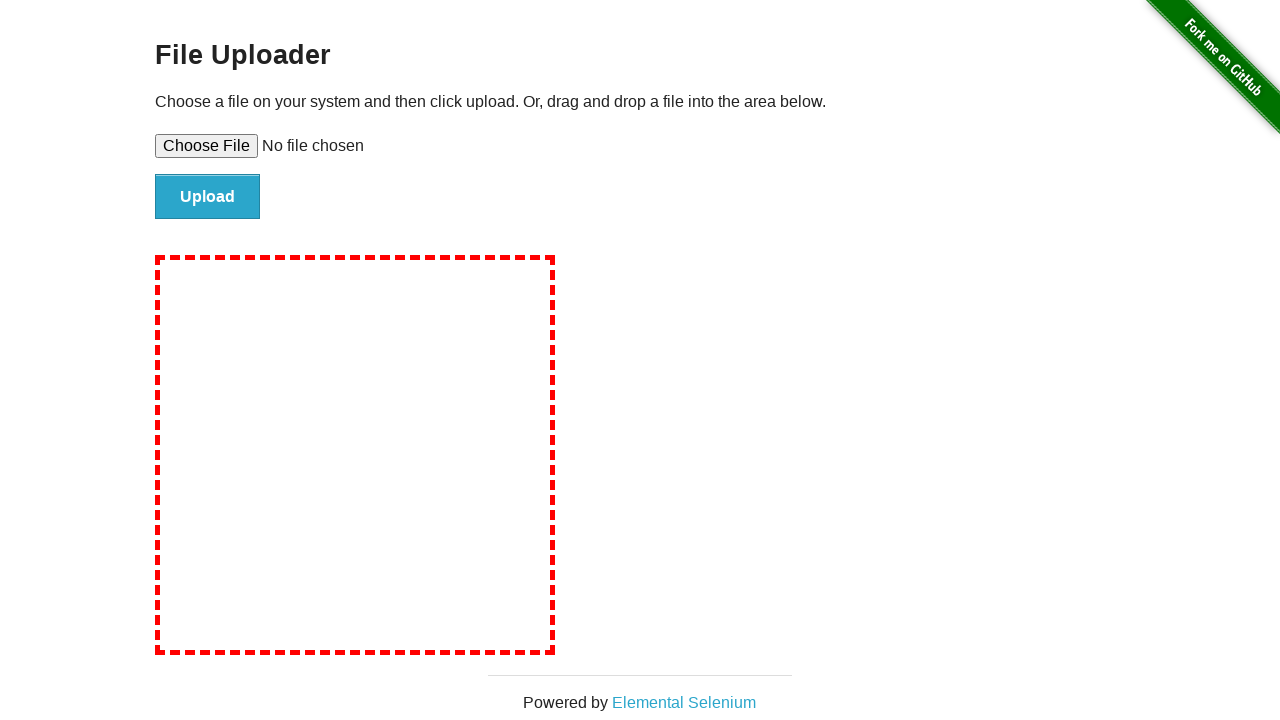

Created temporary test file for upload
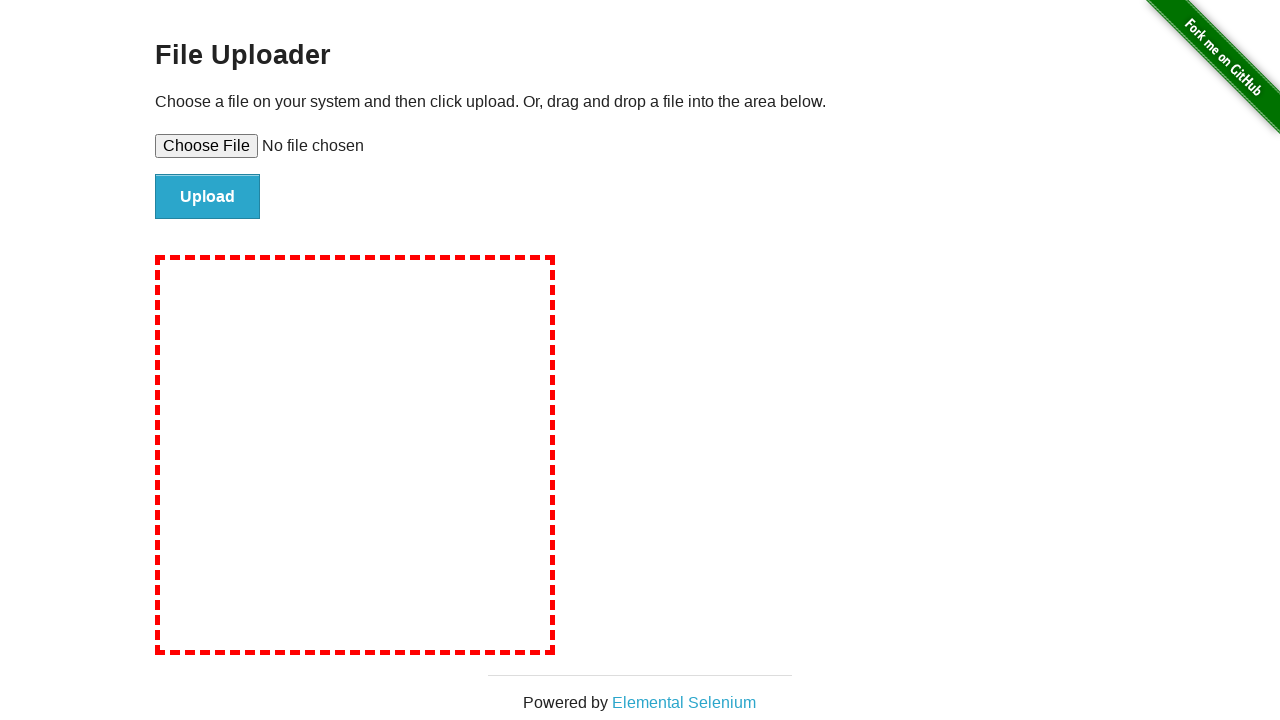

Selected file for upload using file input
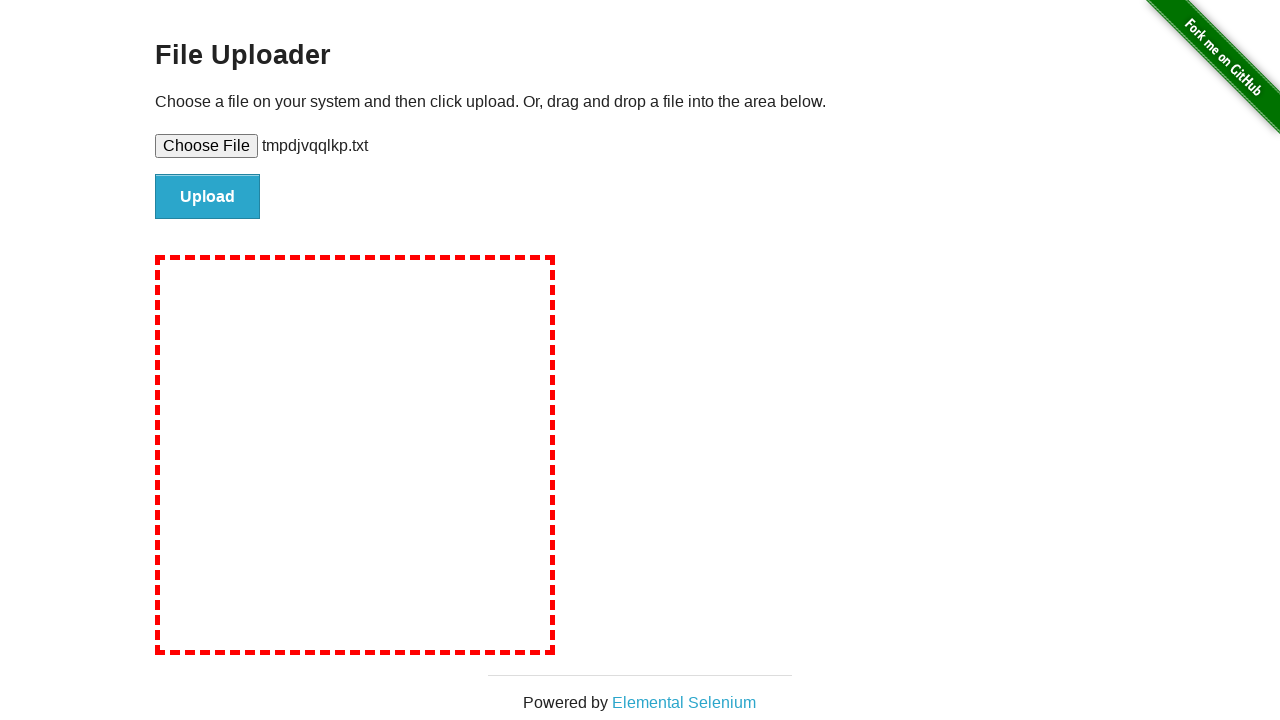

Clicked the upload button to submit the file at (208, 197) on #file-submit
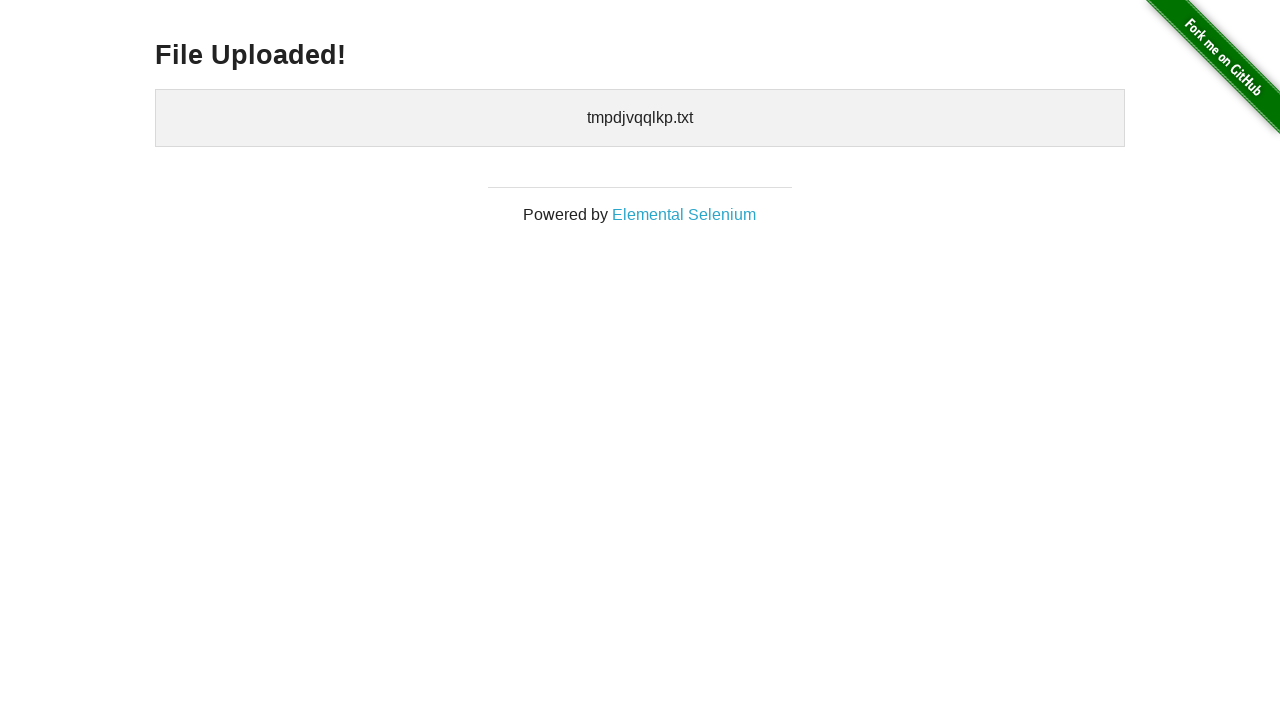

File upload success message appeared
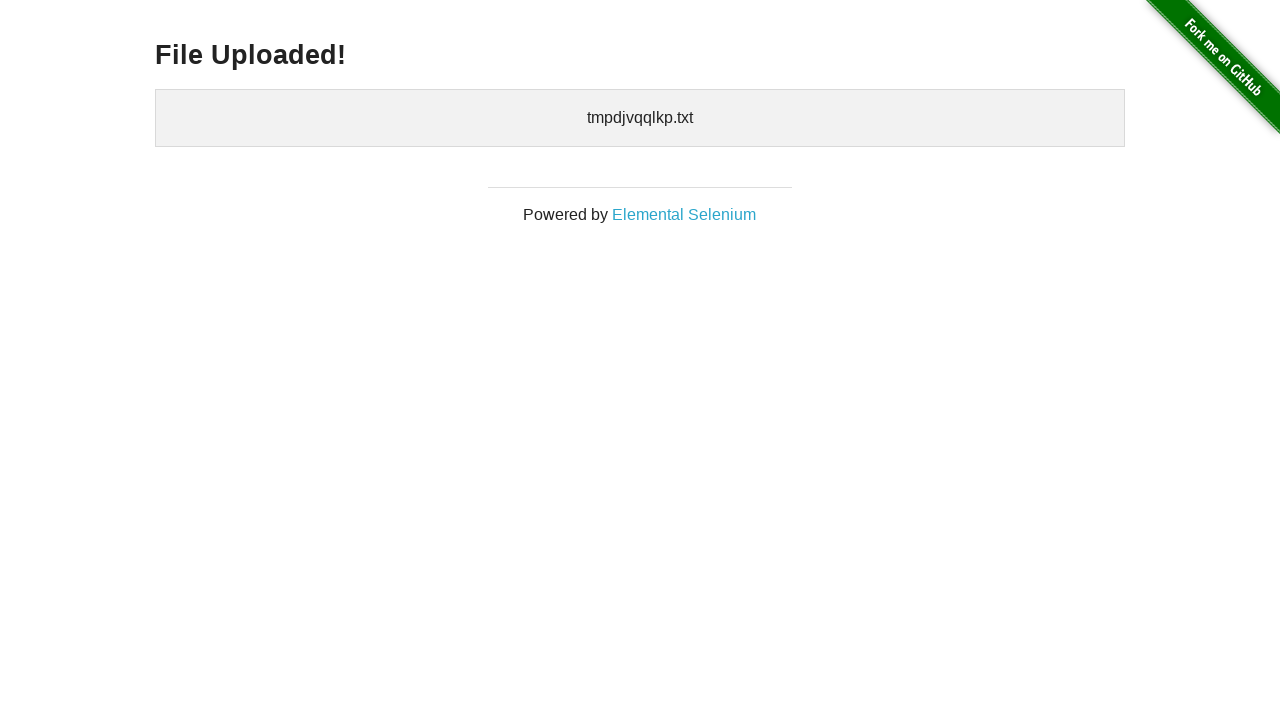

Cleaned up temporary test file
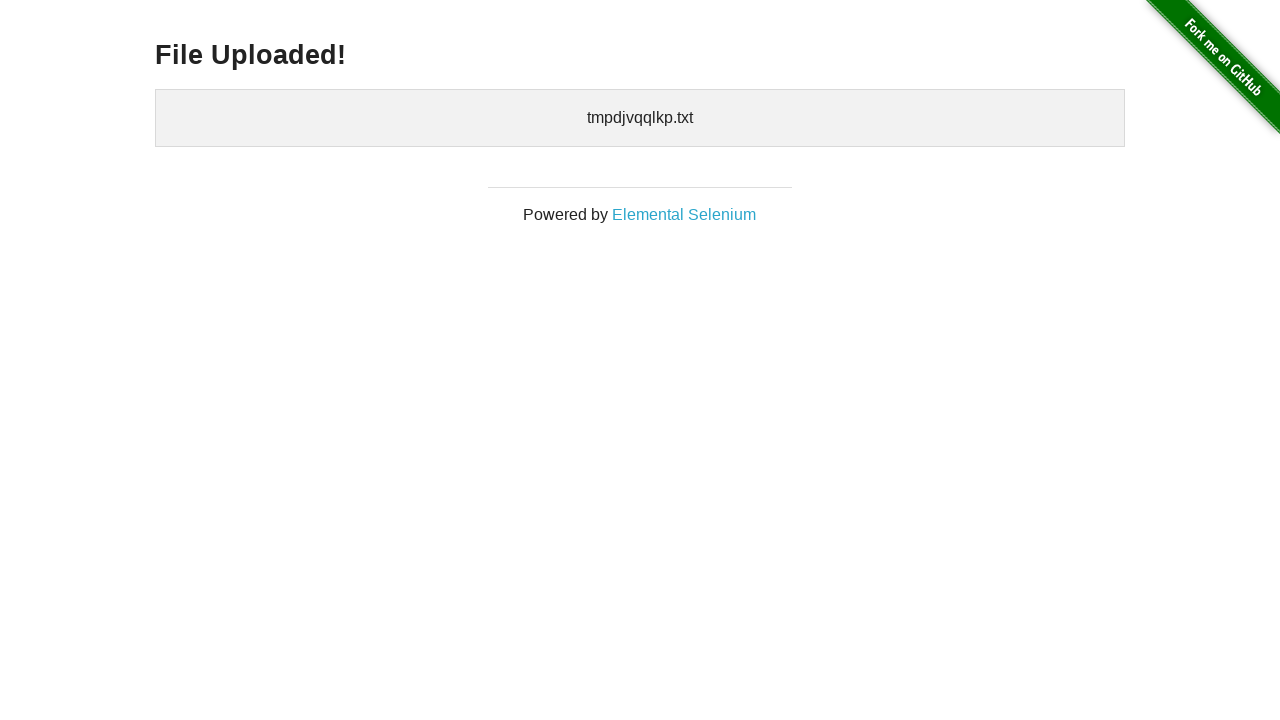

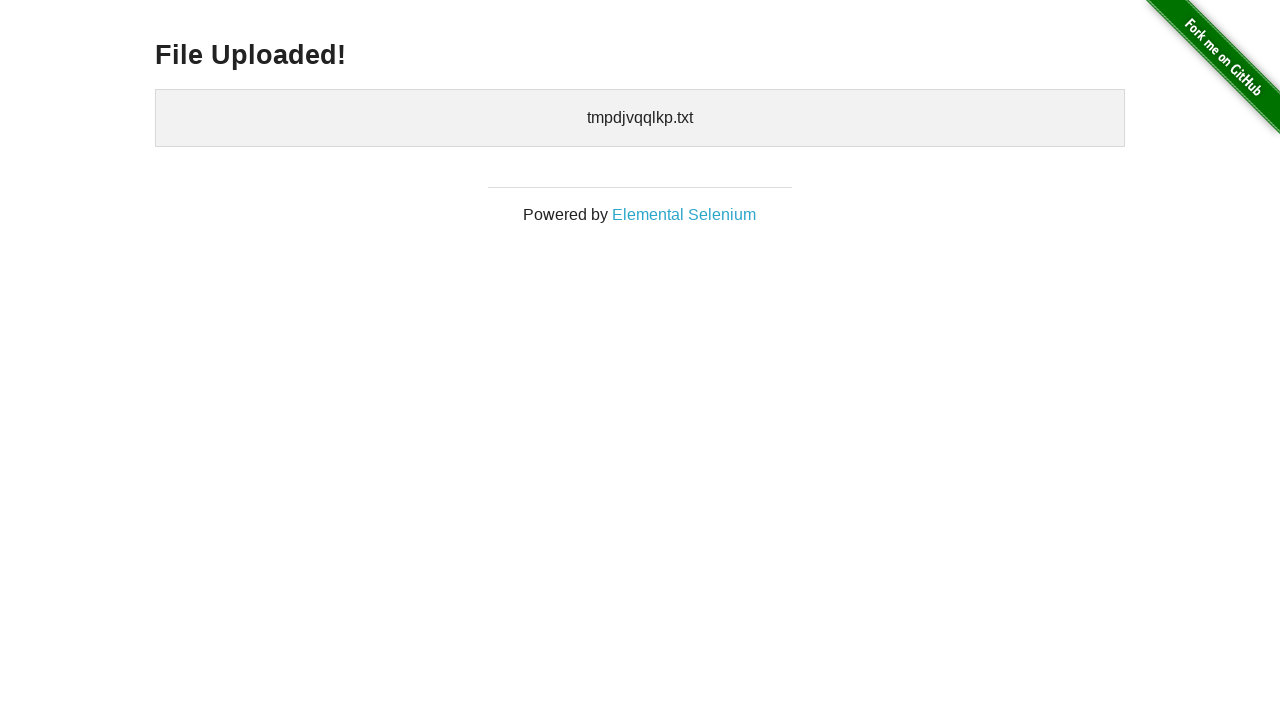